Tests UI validation on a travel booking form by checking if return date field becomes enabled when round trip option is selected

Starting URL: https://rahulshettyacademy.com/dropdownsPractise/

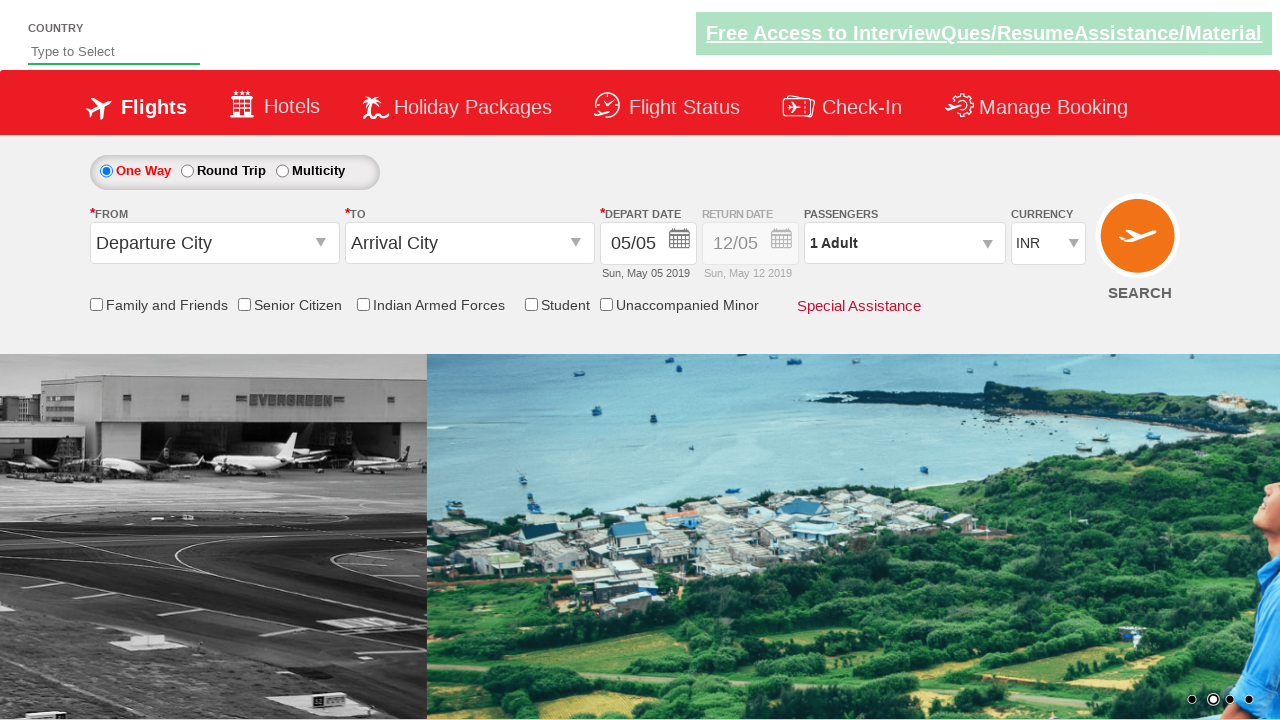

Retrieved initial style attribute of return date field
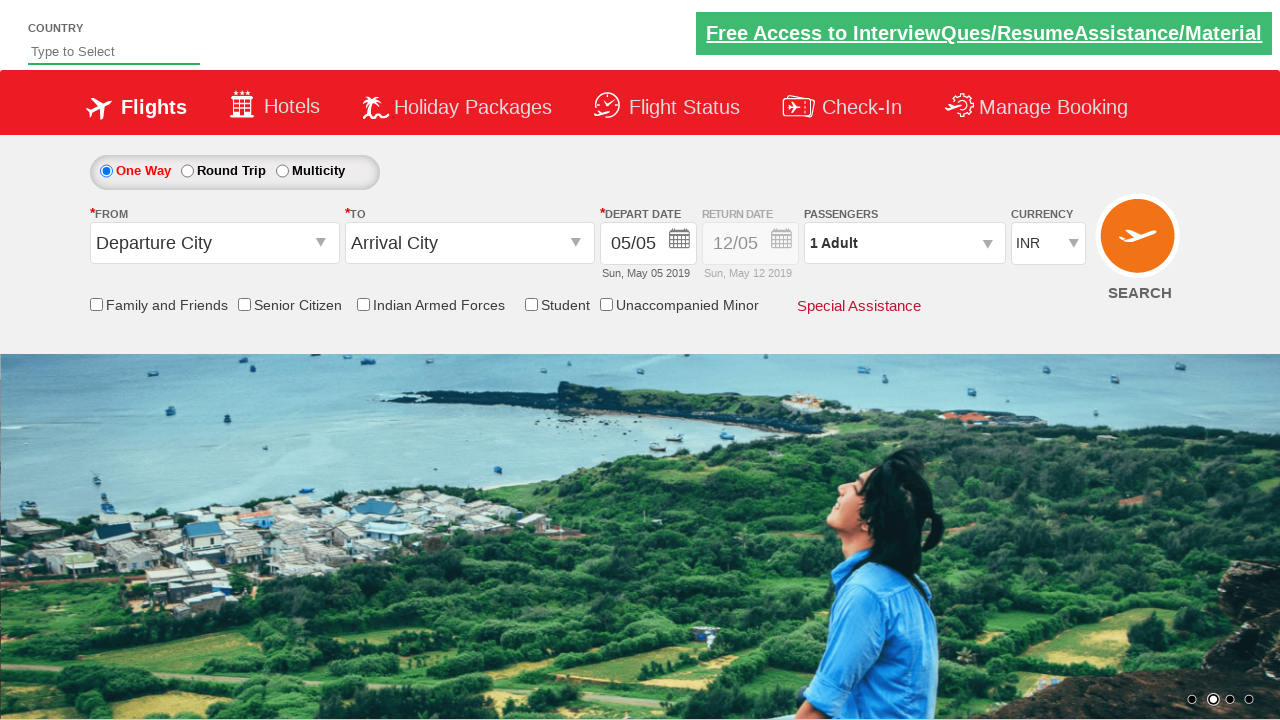

Checked if return date field is initially enabled
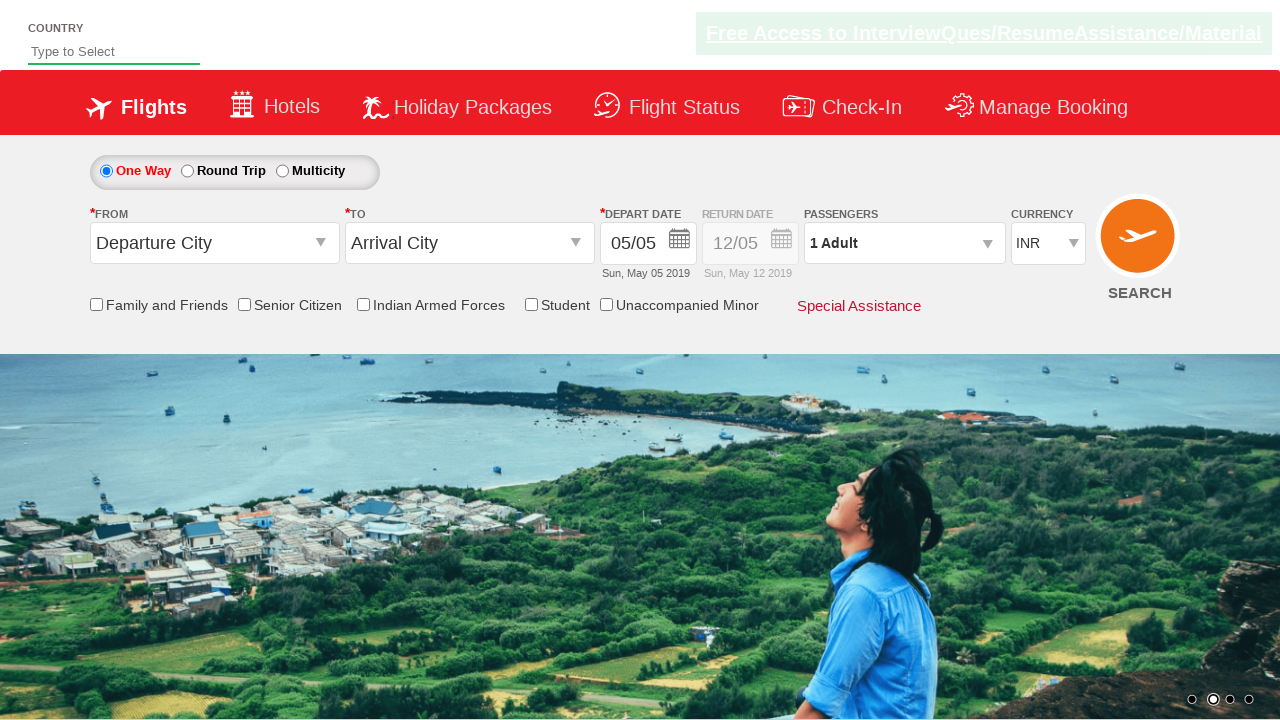

Clicked on round trip radio button at (187, 171) on #ctl00_mainContent_rbtnl_Trip_1
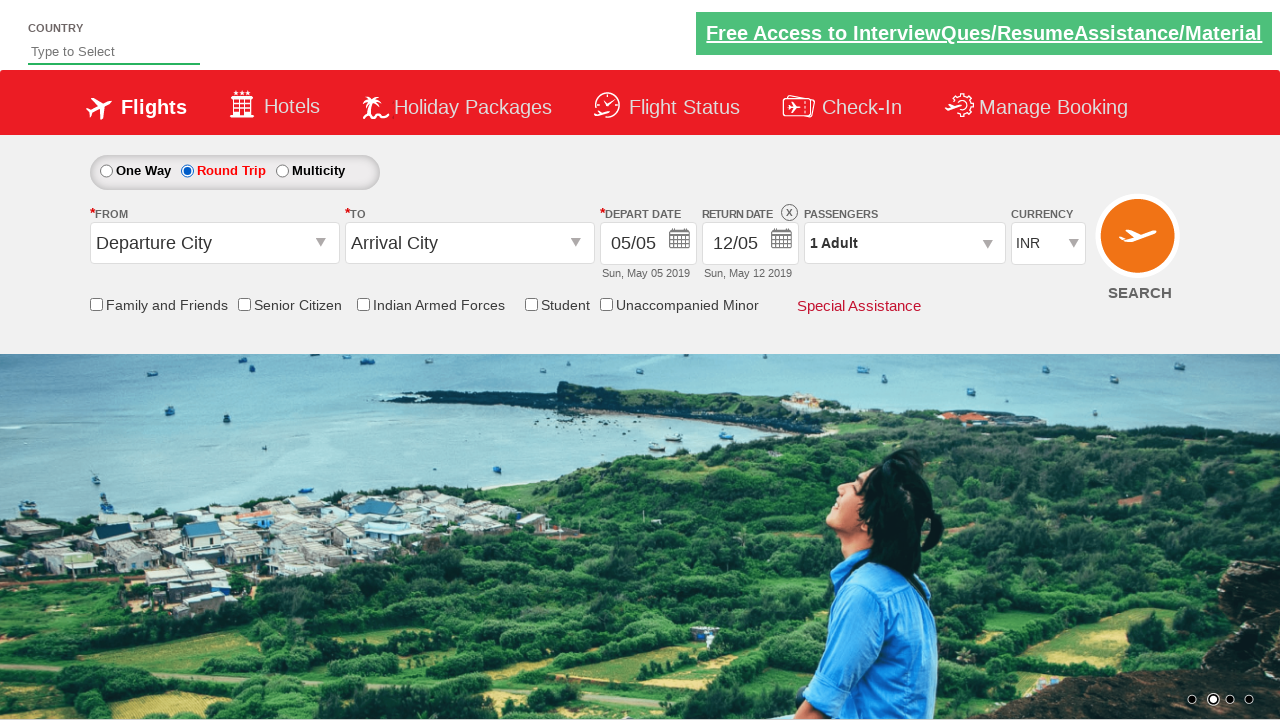

Retrieved updated style attribute of return date field after selecting round trip
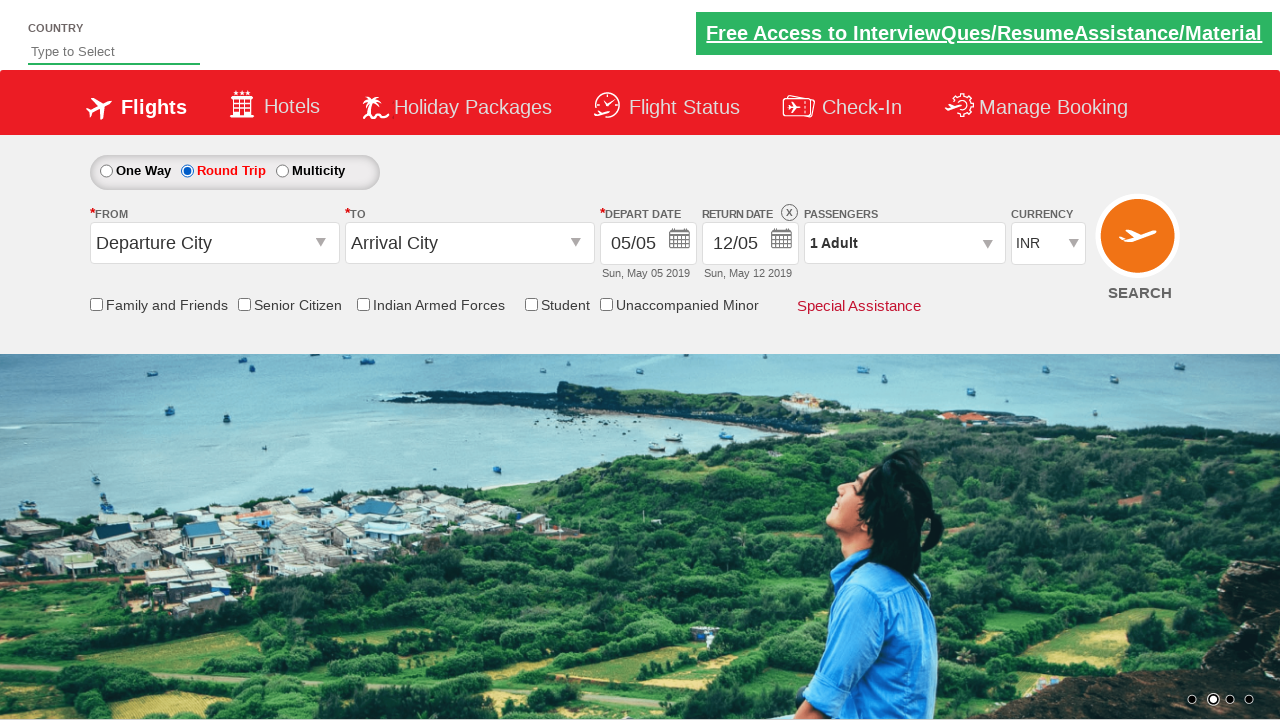

Verified that return date field is enabled after selecting round trip
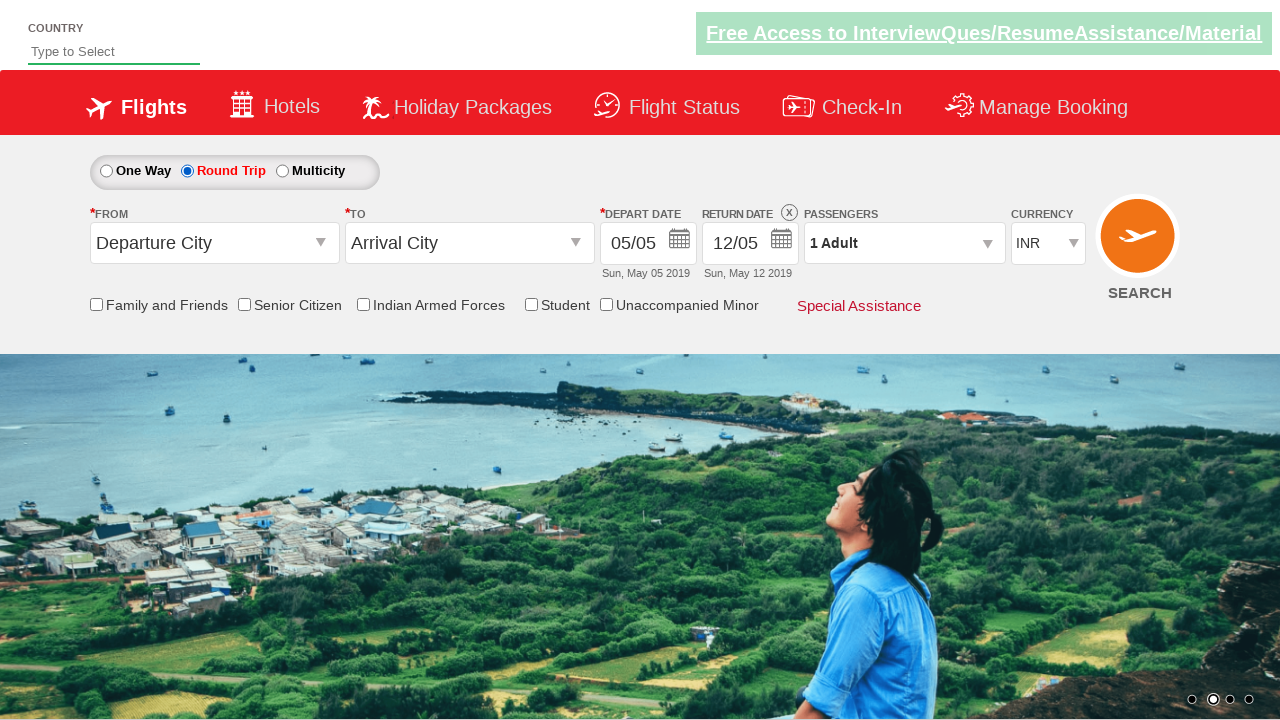

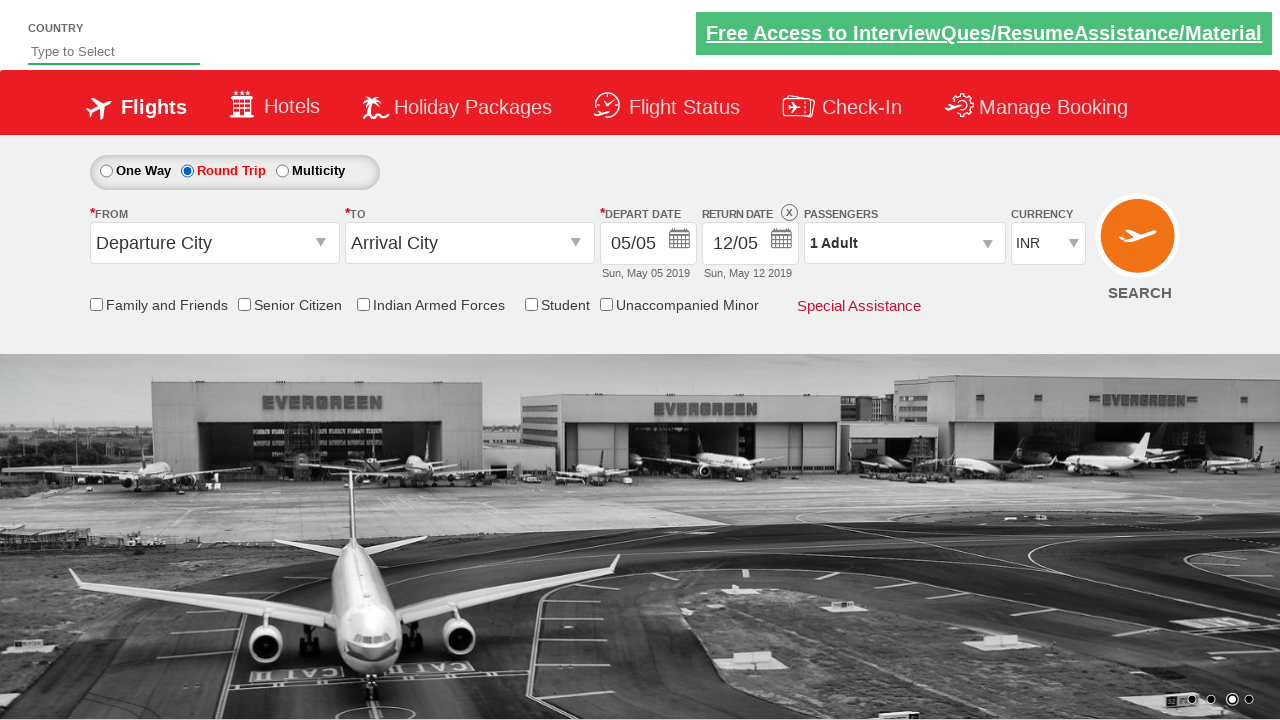